Simple test that navigates to Python.org and verifies the page title contains "Python"

Starting URL: http://www.python.org

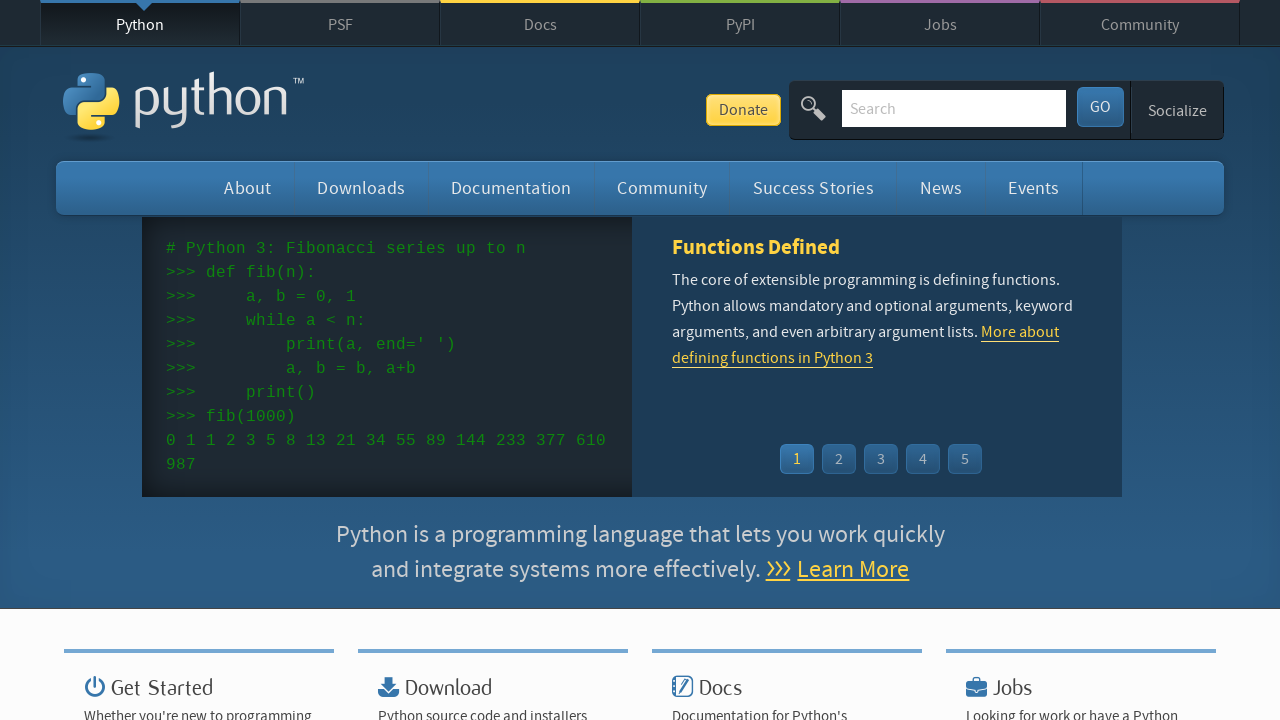

Navigated to Python.org
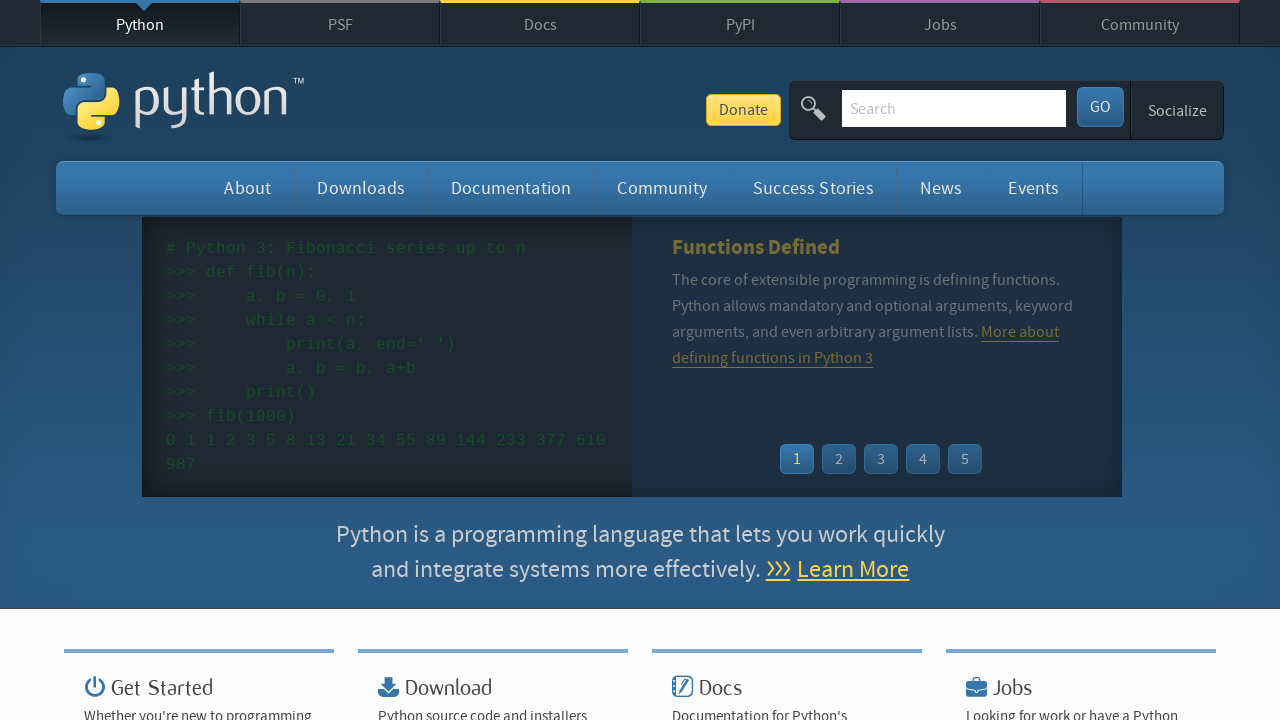

Page DOM content loaded
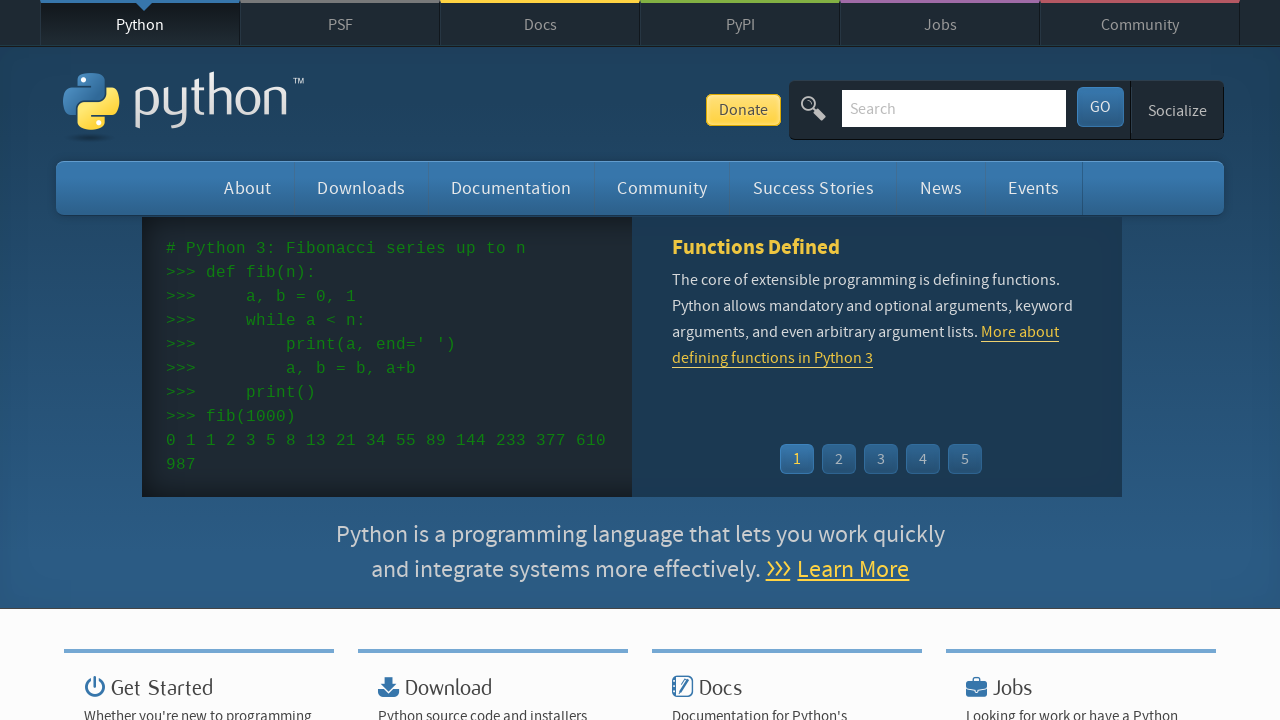

Verified page title contains 'Python'
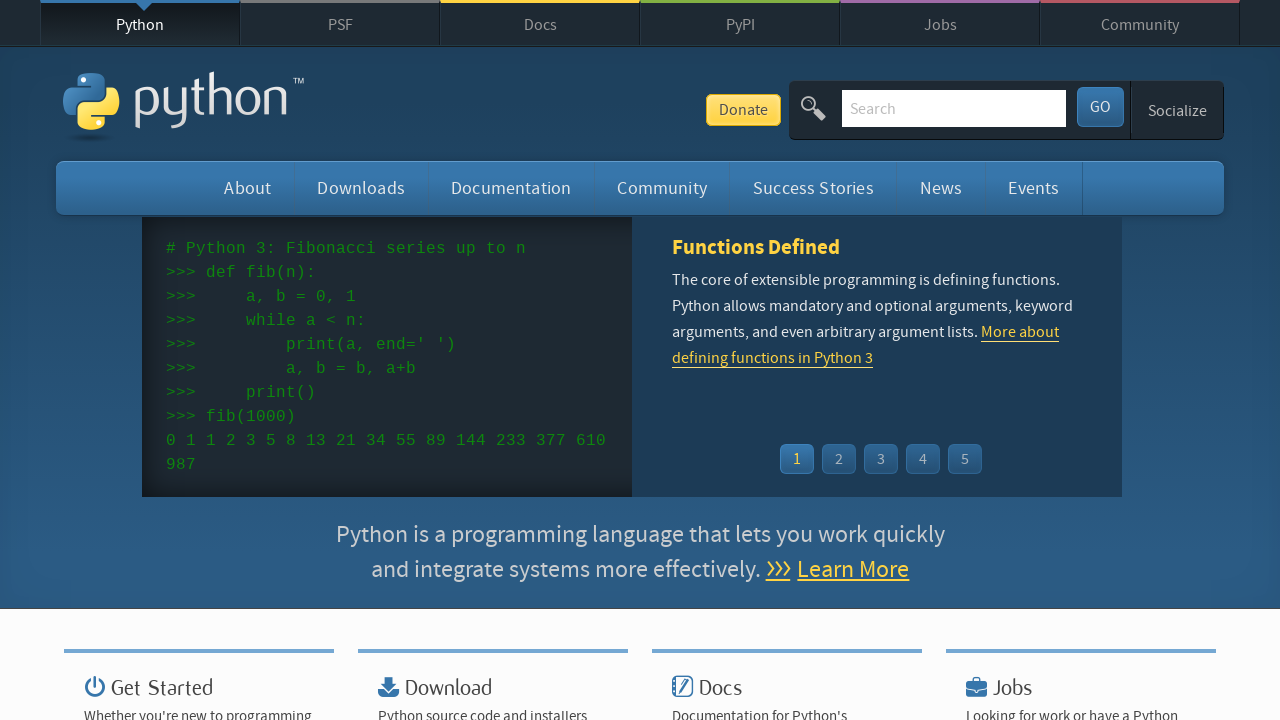

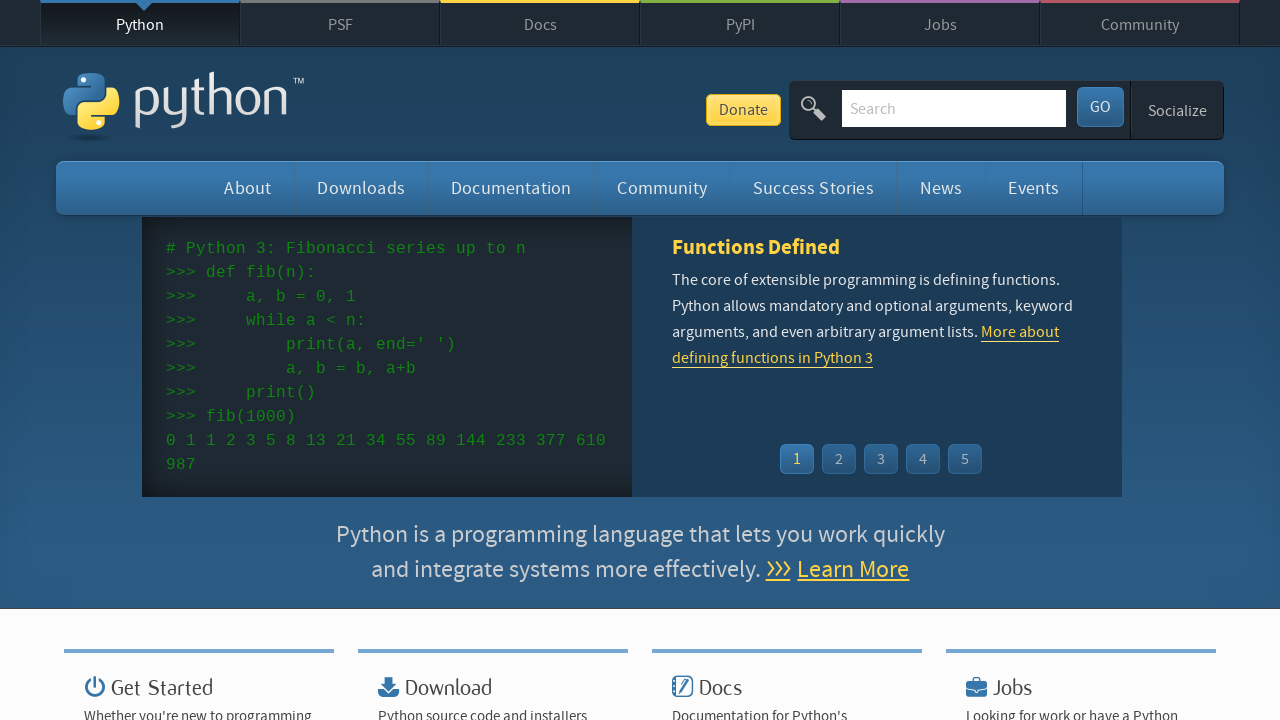